Tests dynamic control enabling by clicking a button and waiting for an input field to become enabled

Starting URL: https://the-internet.herokuapp.com/dynamic_controls

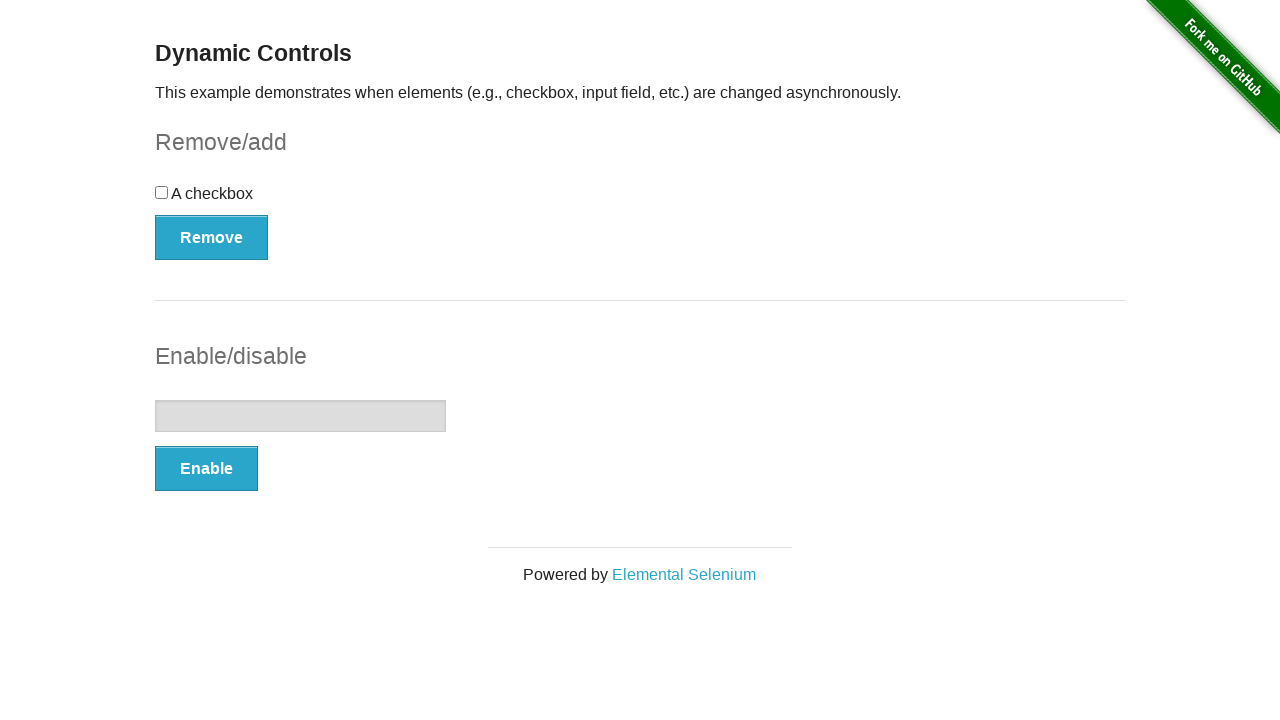

Clicked the enable button to activate the input field at (206, 469) on #input-example button
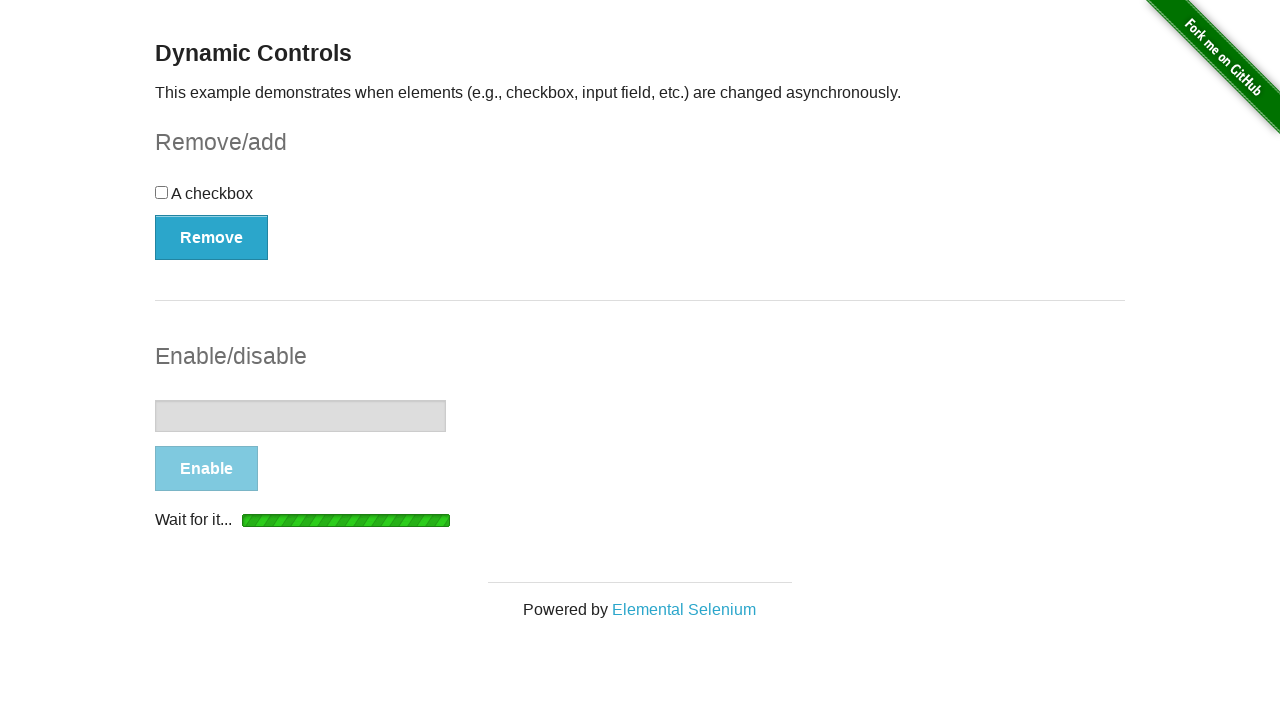

Input field became enabled after button click
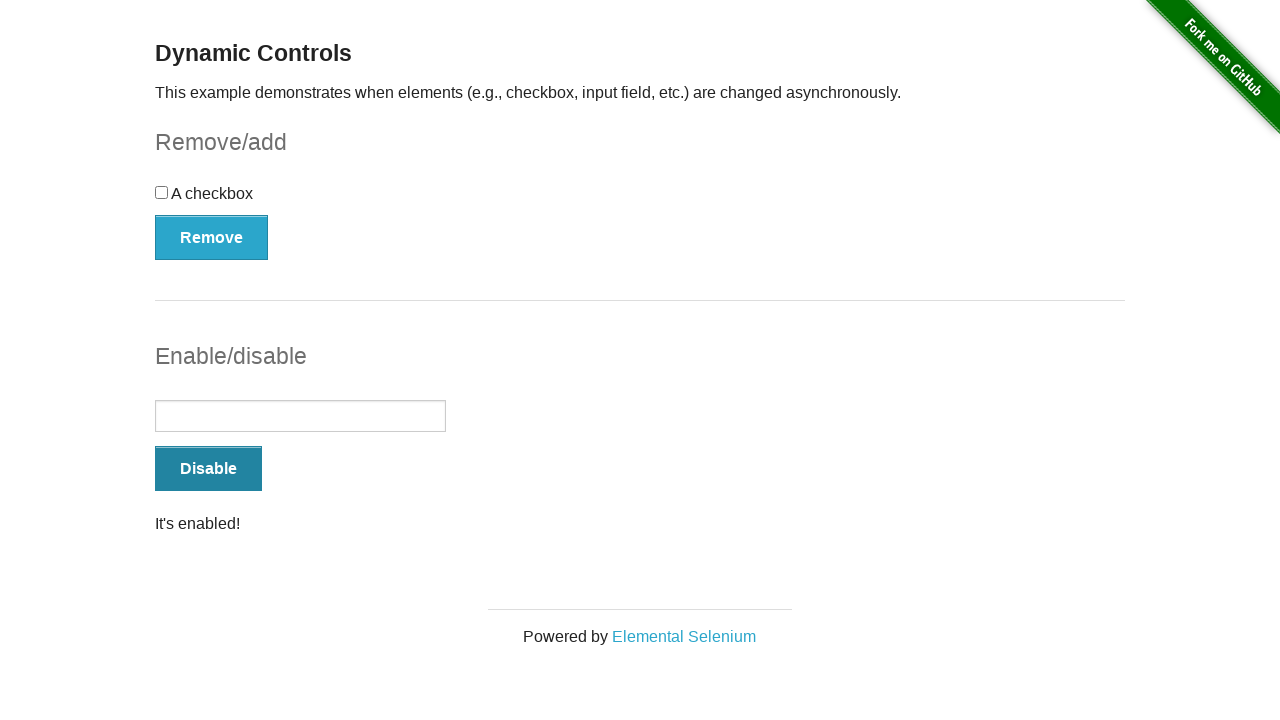

Filled enabled input field with 'test' on #input-example input
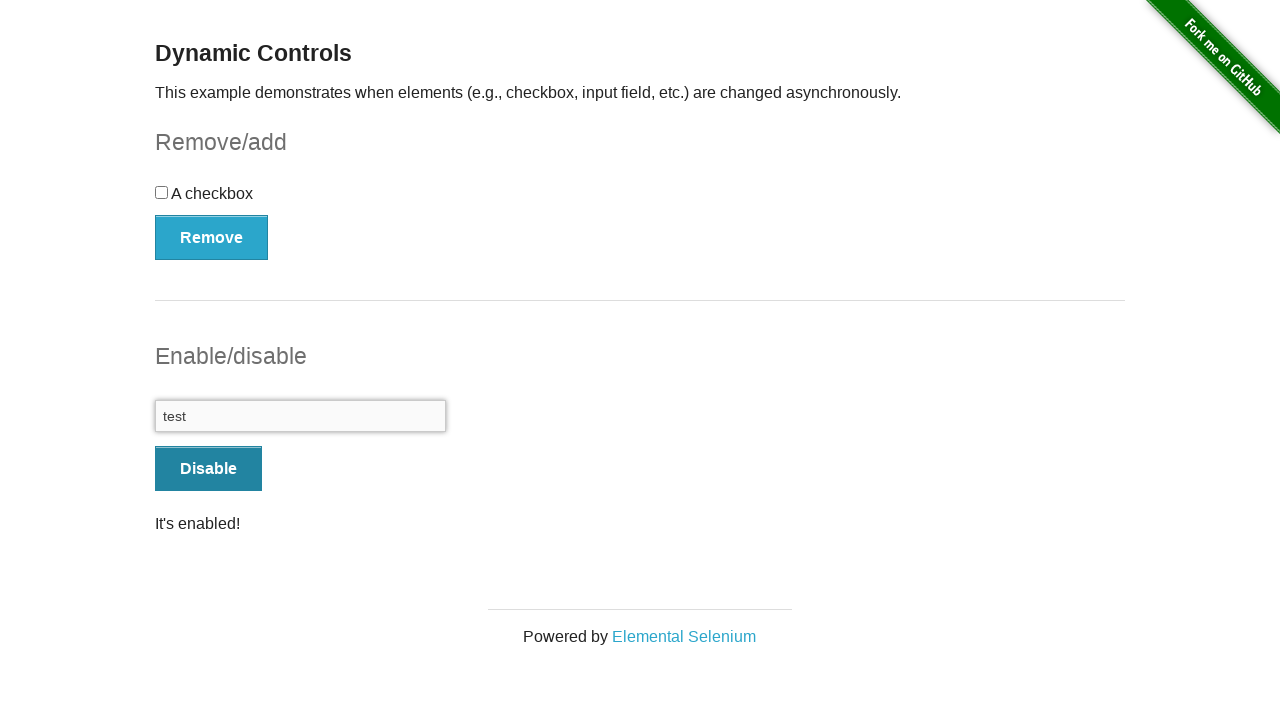

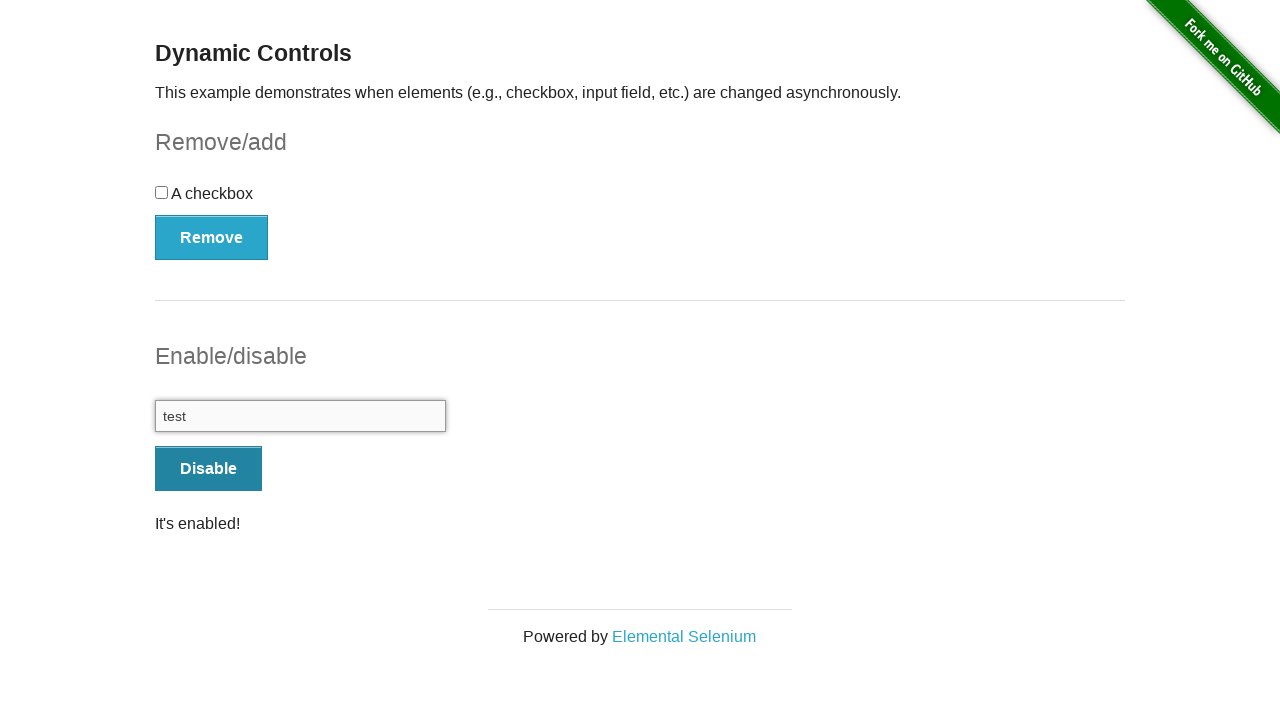